Tests double-click mouse interaction by double-clicking a button that triggers an alert, then accepts the alert dialog.

Starting URL: https://only-testing-blog.blogspot.com/2014/09/selectable.html

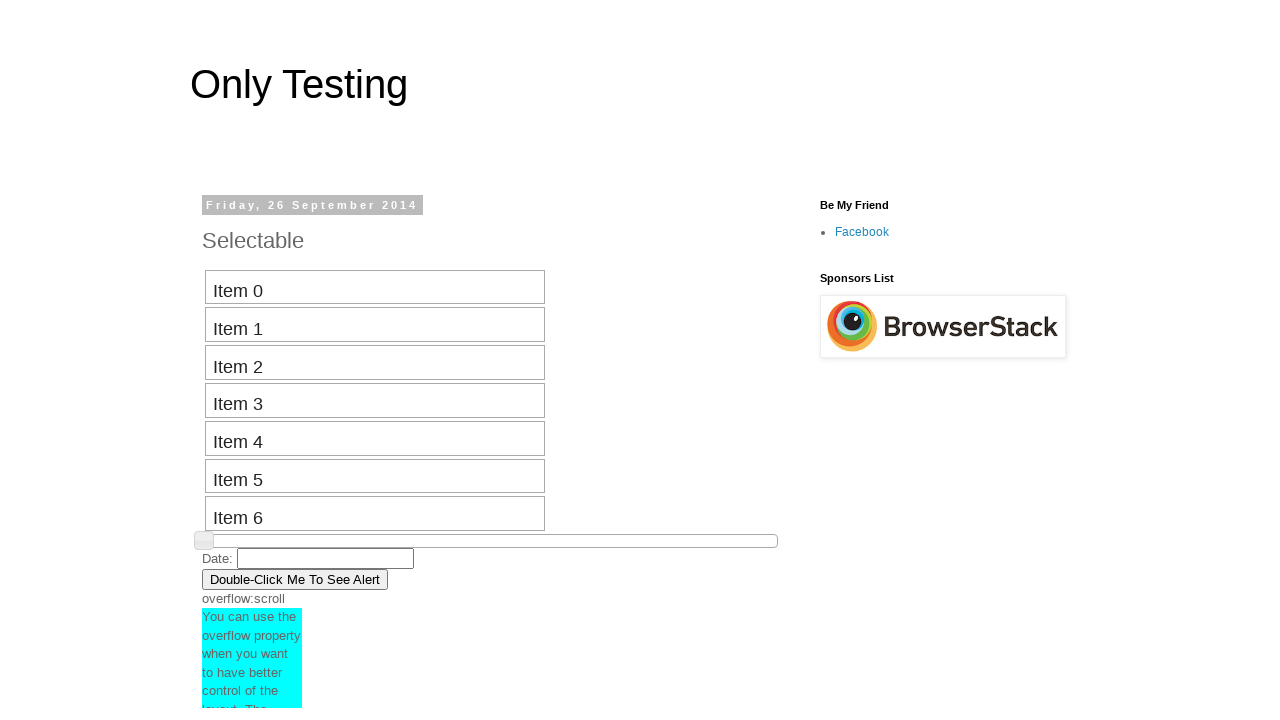

Located the double-click button element
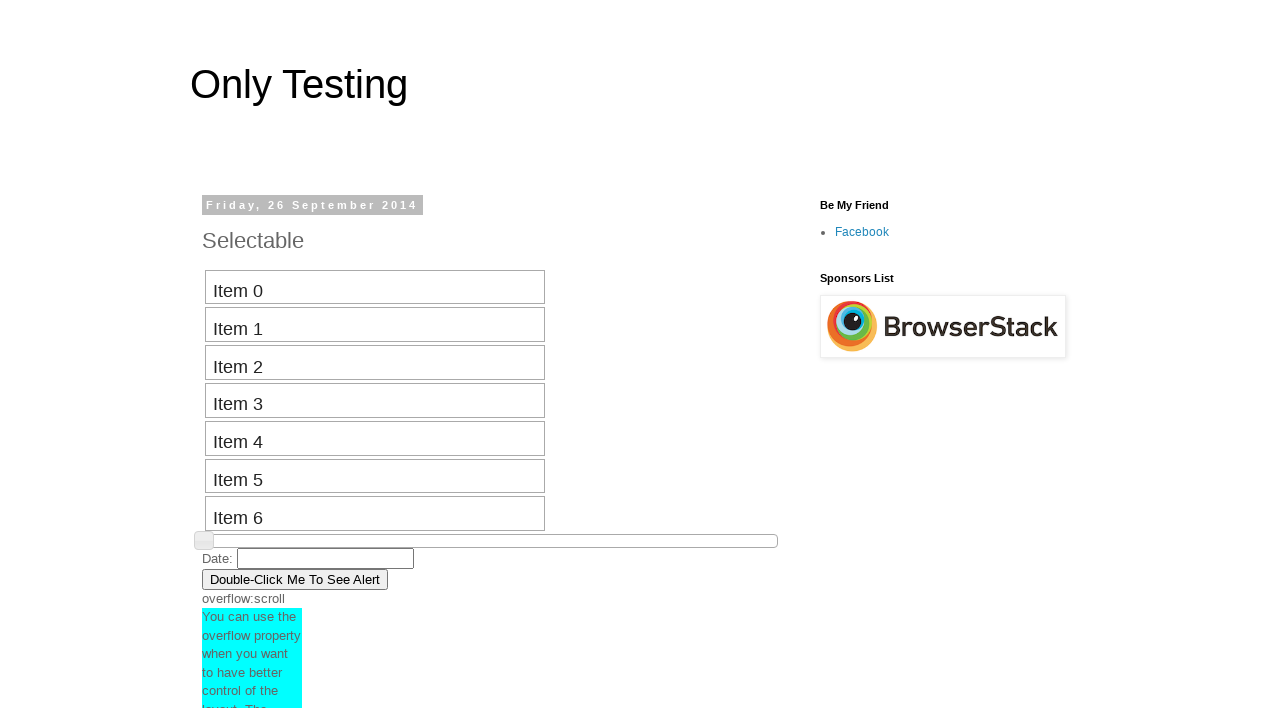

Double-clicked the button to trigger alert at (295, 579) on xpath=//button[contains(text(),'Double-Click Me To See Alert')]
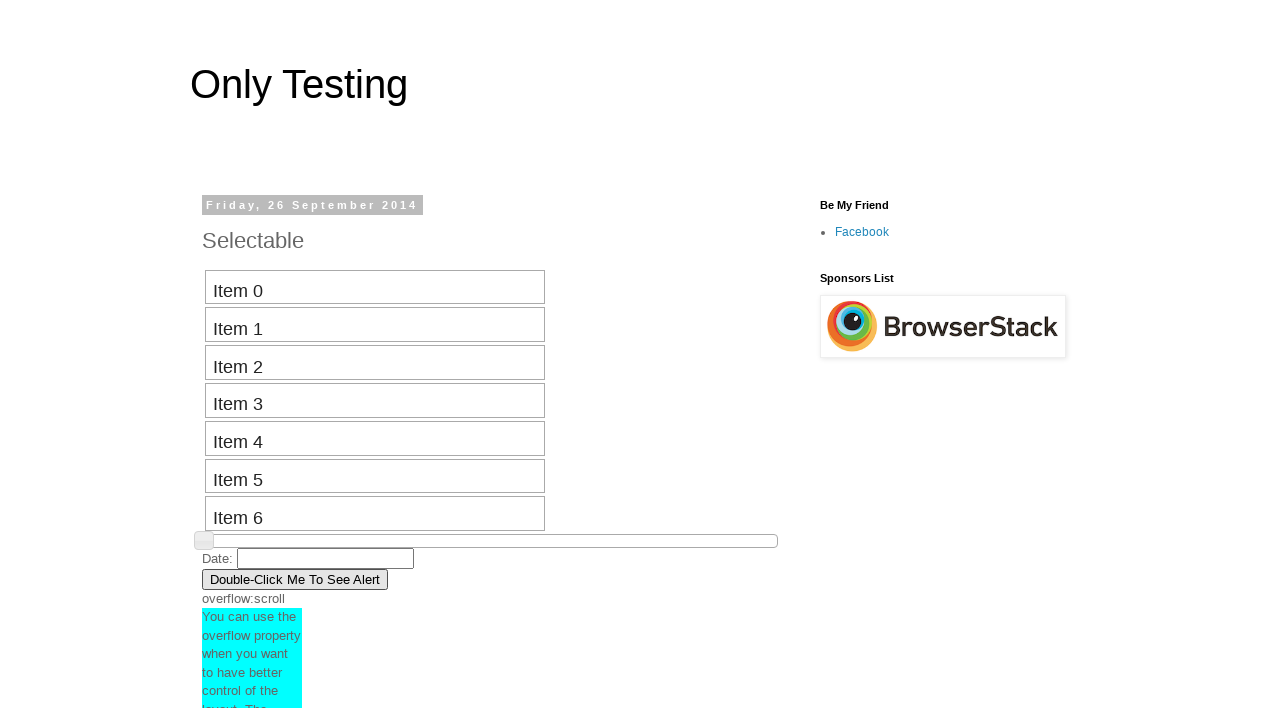

Set up dialog handler to accept alert
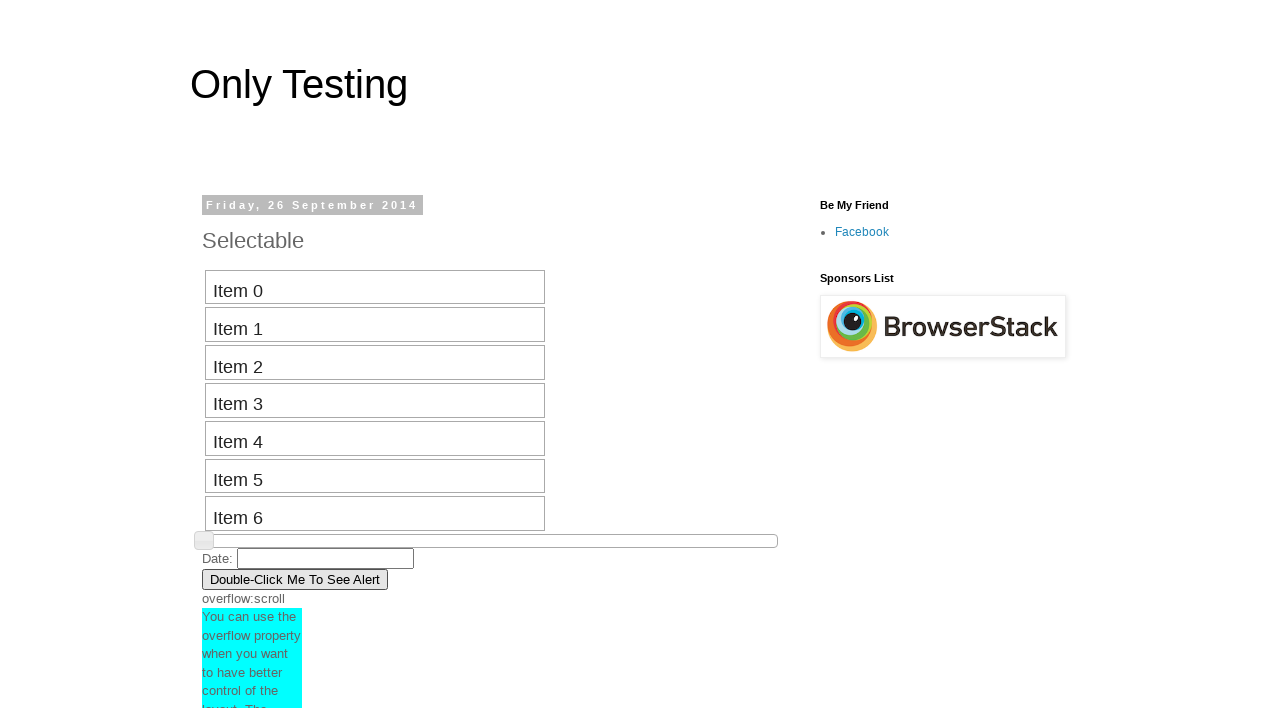

Waited 1000ms for follow-up actions to complete
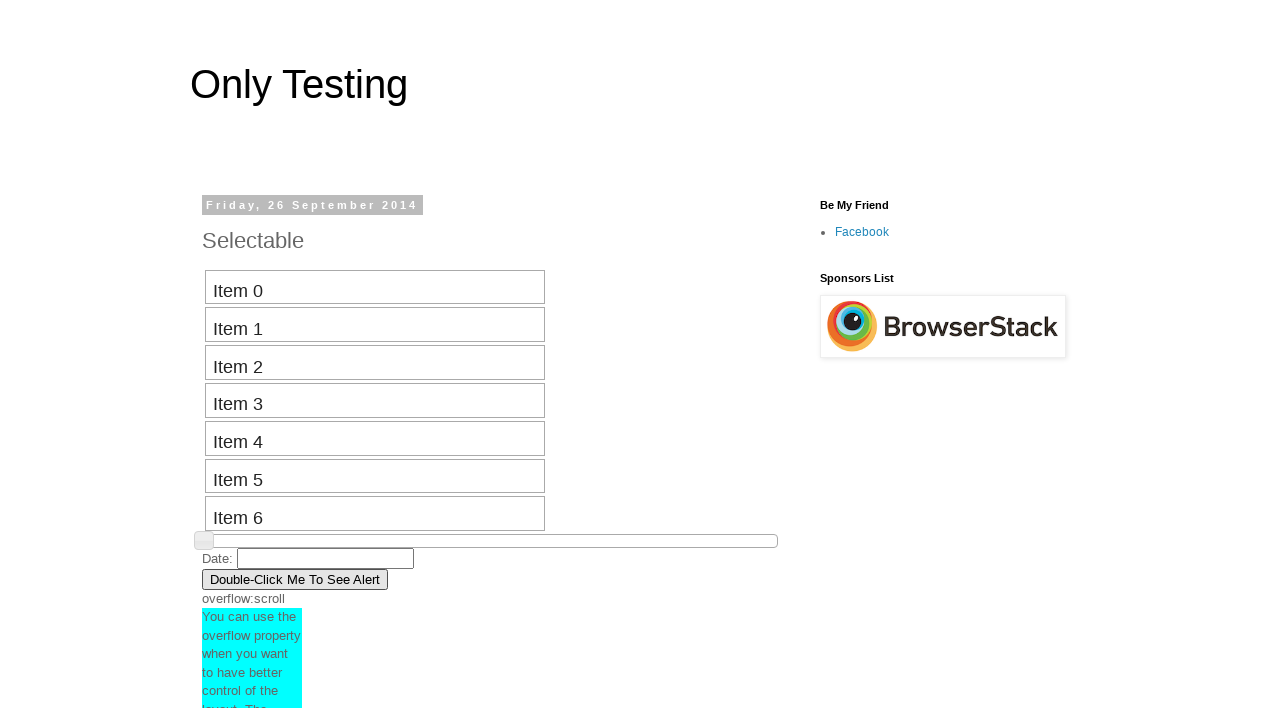

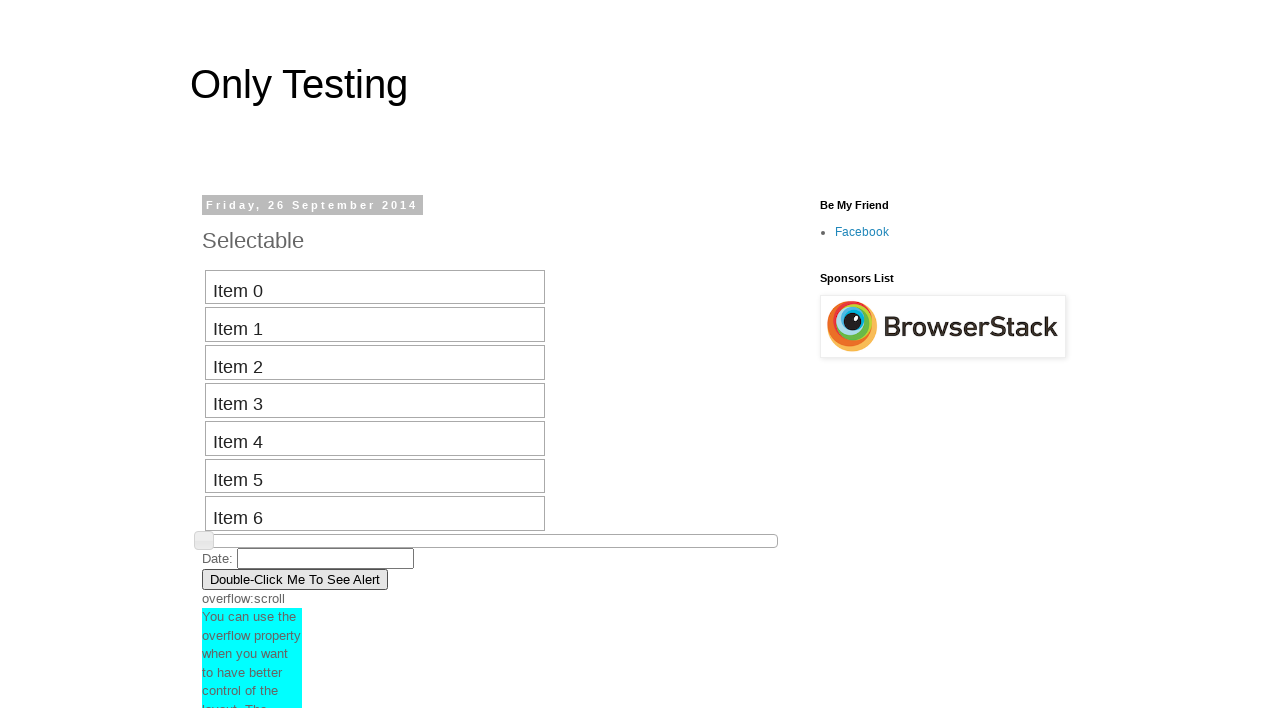